Tests the demo page by filling a text input field with "Automation" and clicking a checkbox

Starting URL: https://seleniumbase.github.io/demo_page

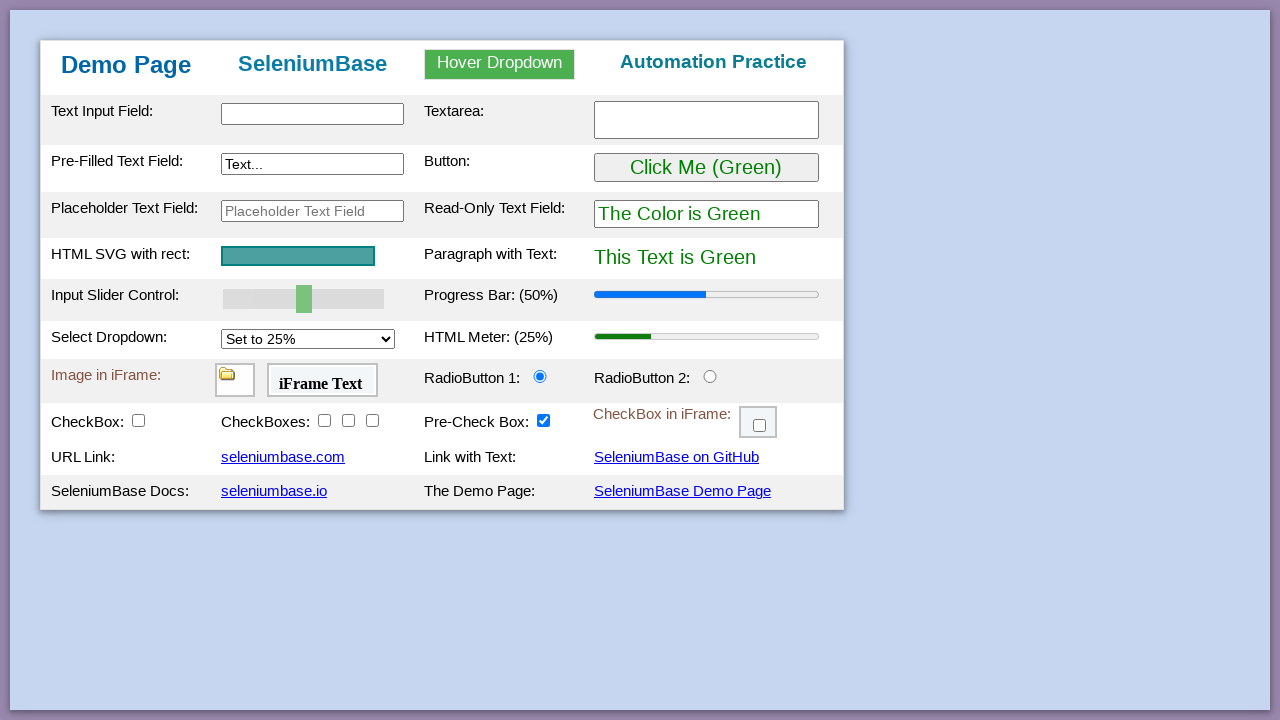

Waited for h2 heading to be visible
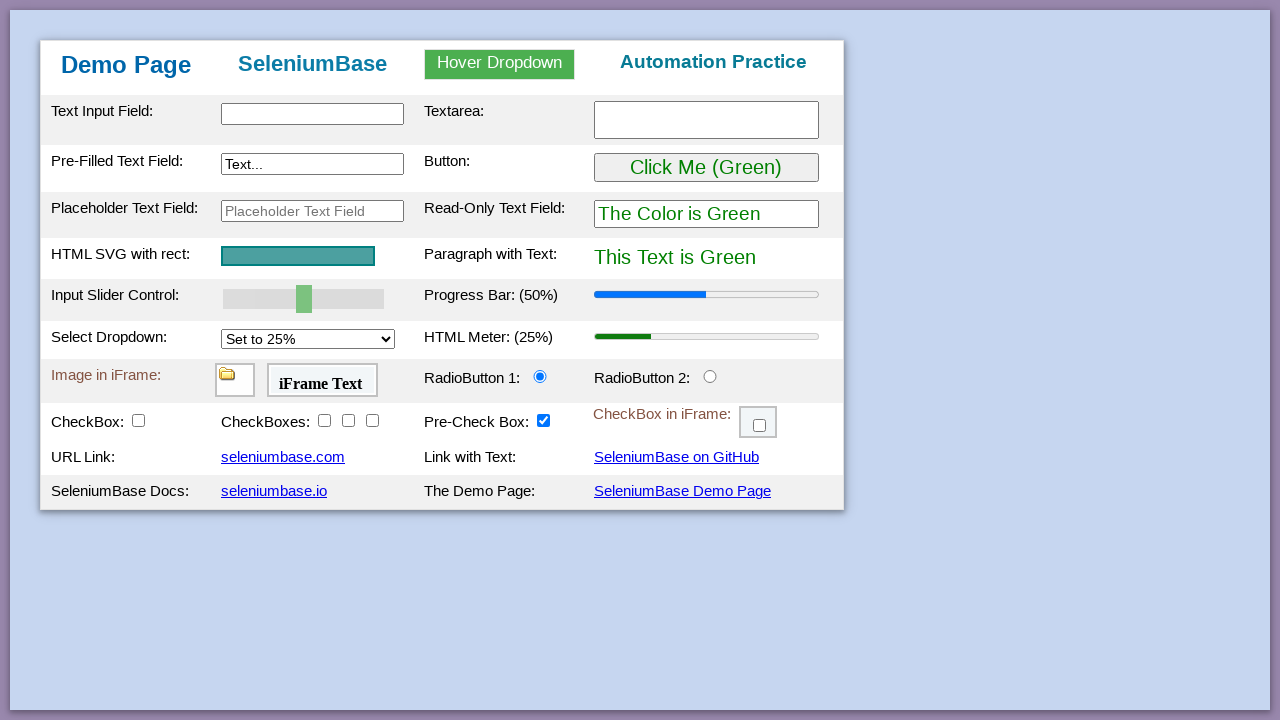

Filled text input field with 'Automation' on #myTextInput
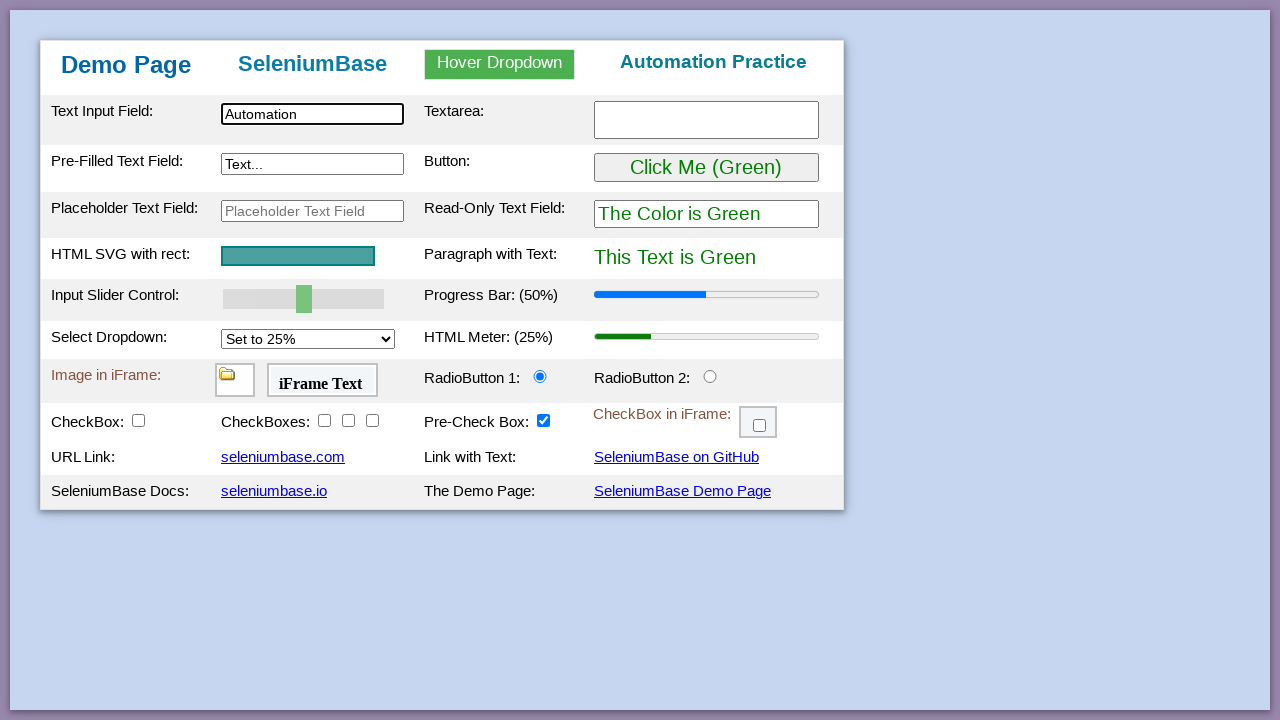

Clicked the first checkbox at (138, 420) on #checkBox1
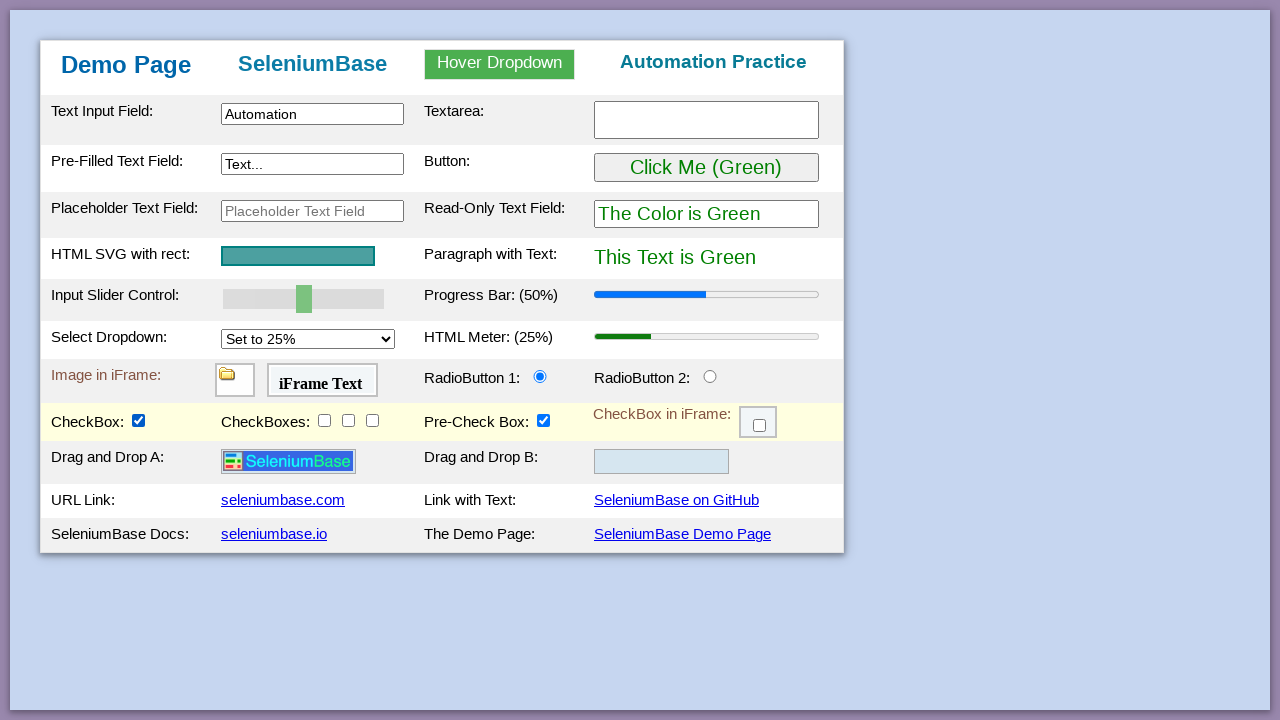

Waited for image to be visible
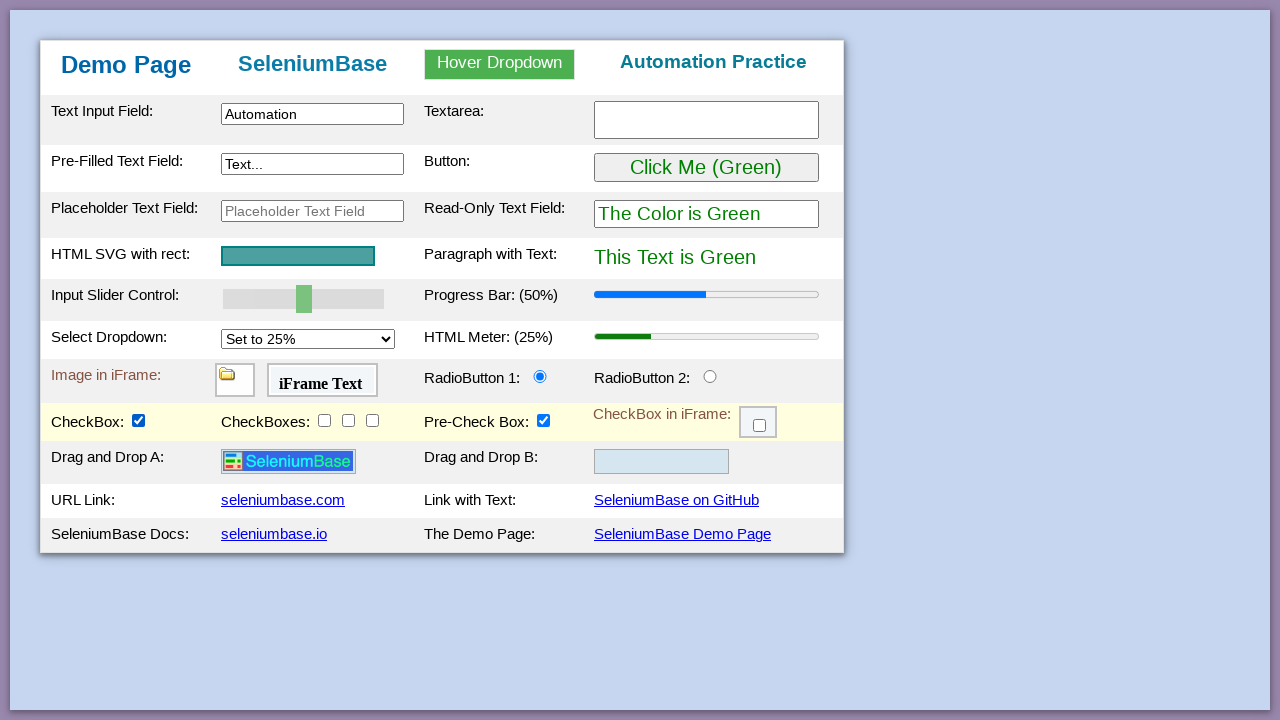

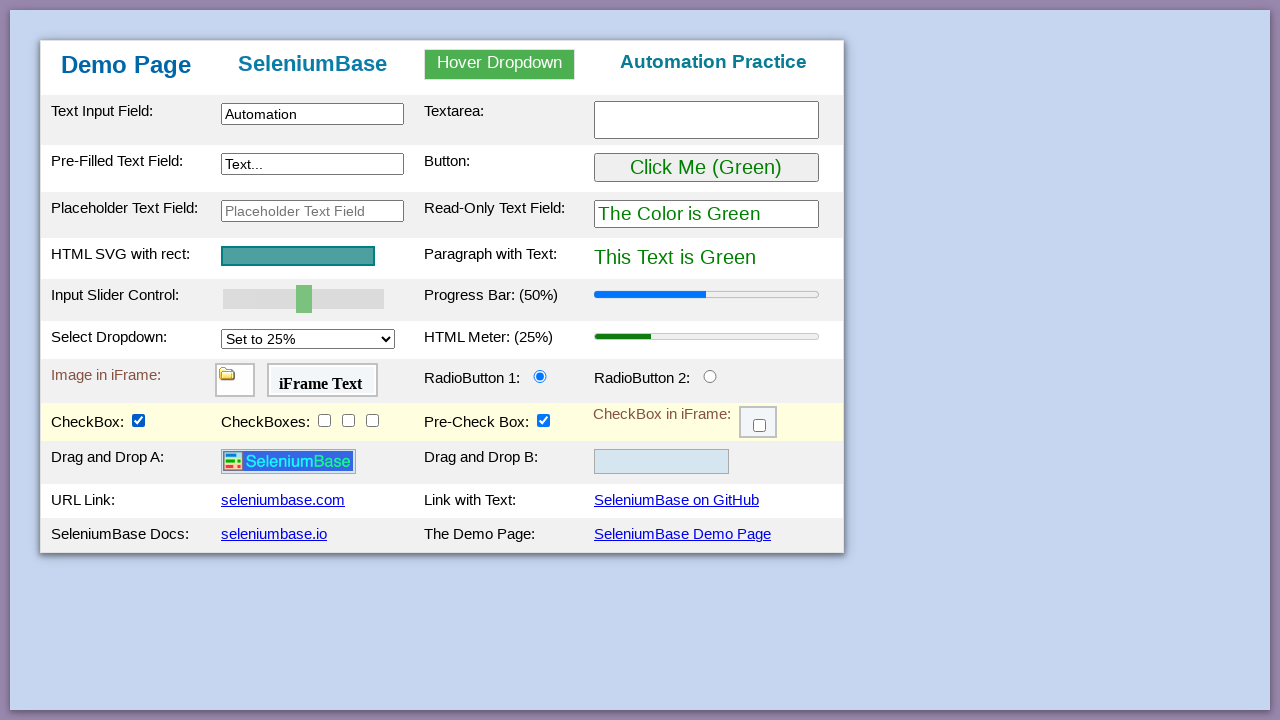